Tests clearing text using Ctrl+A and Backspace keyboard shortcuts

Starting URL: https://testautomationpractice.blogspot.com

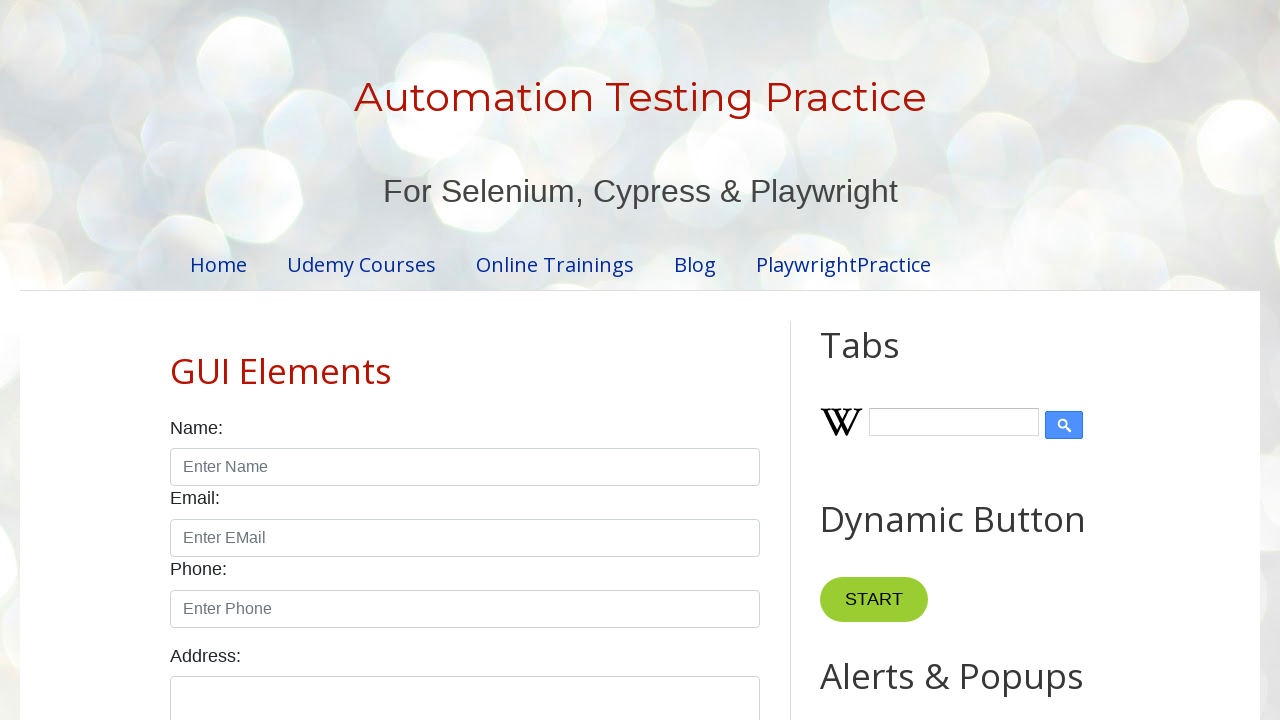

Selected all text in field1 using Ctrl+A on #field1
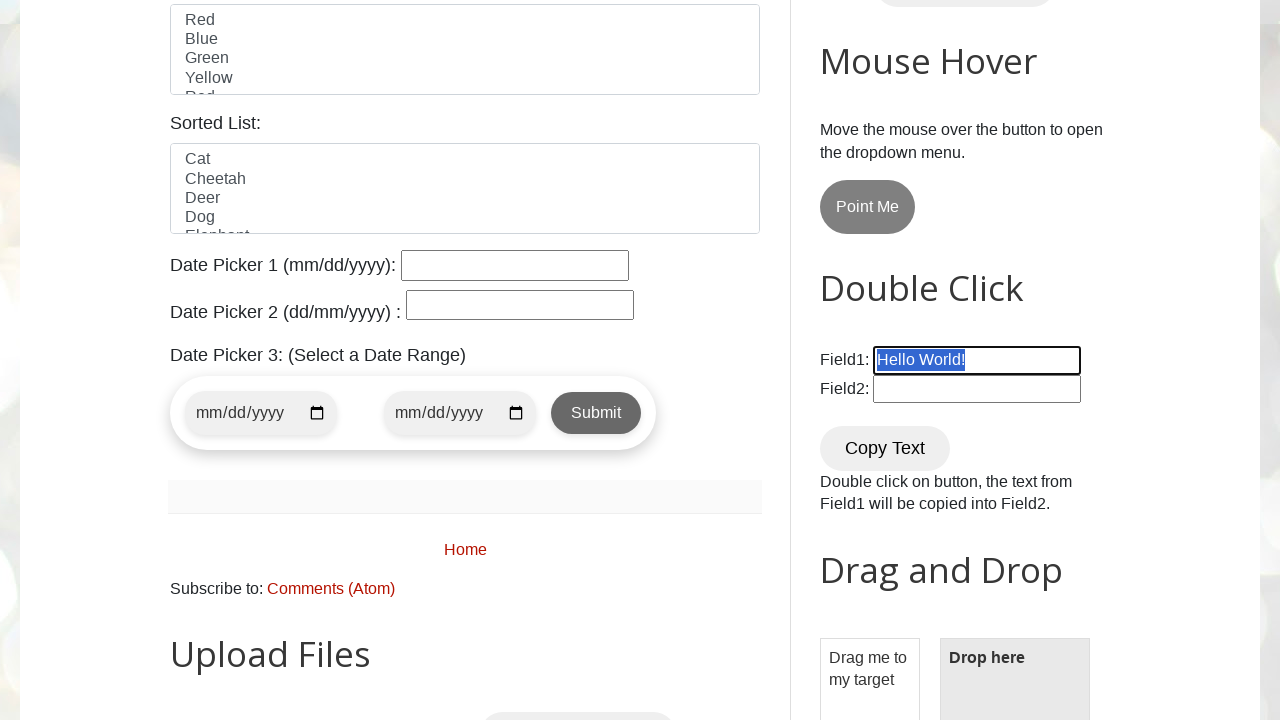

Deleted selected text using Backspace on #field1
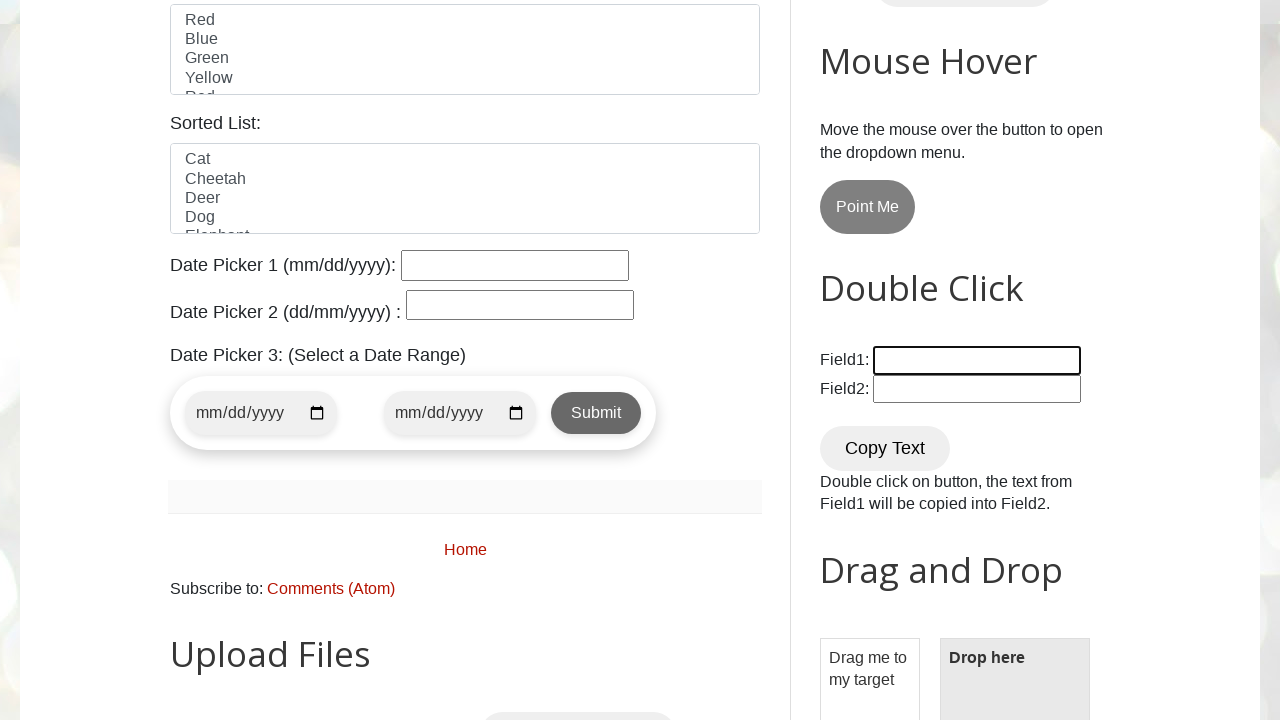

Typed 'Hello Bro!' into field1 on #field1
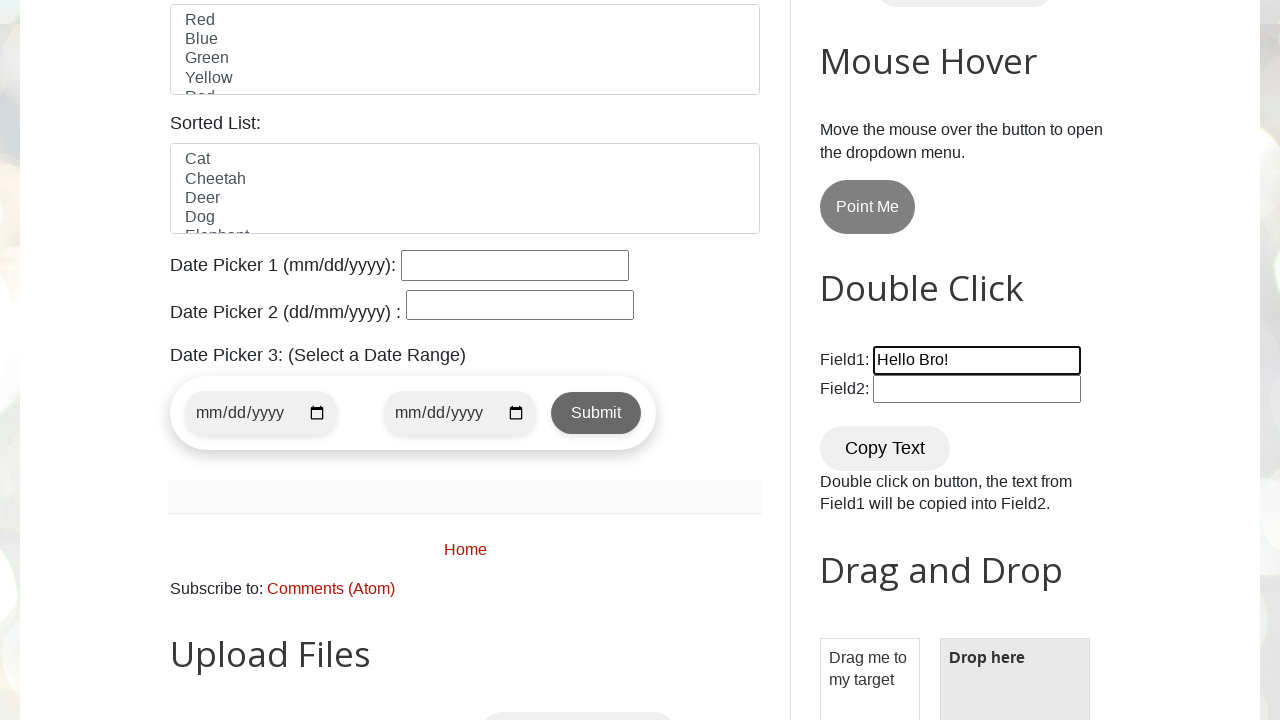

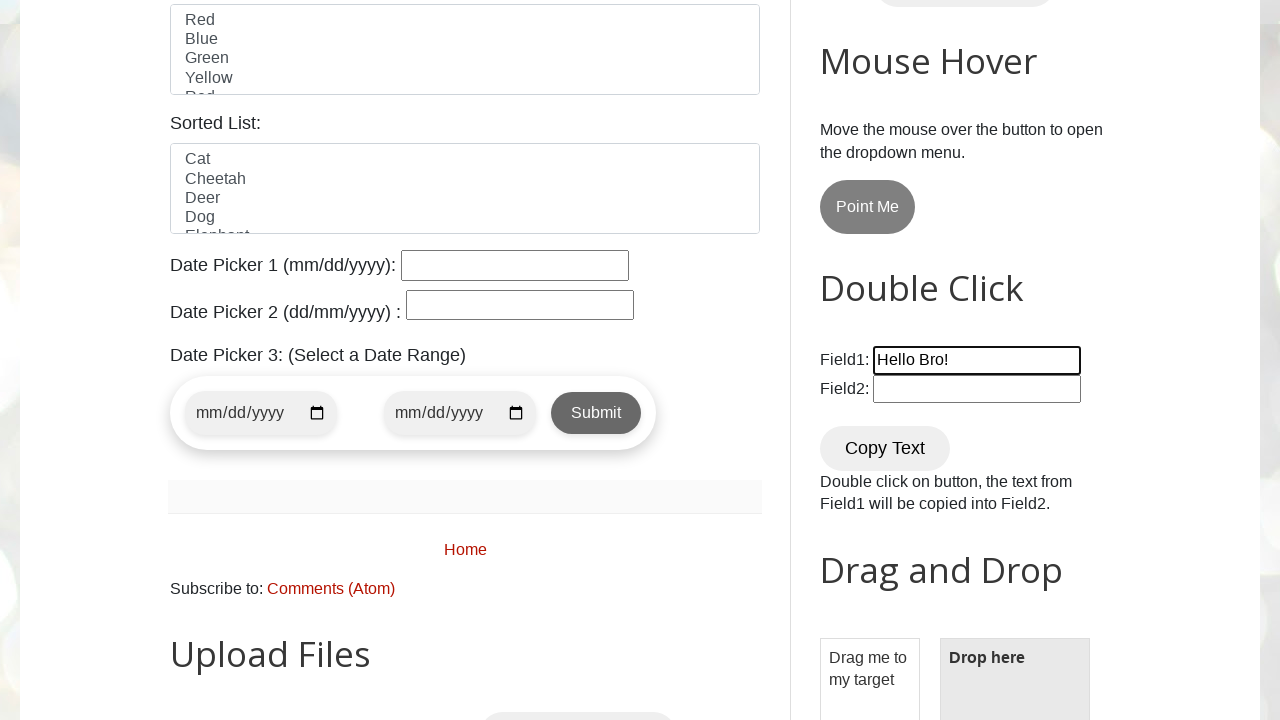